Tests adding a product to cart on the demoblaze product page

Starting URL: https://www.demoblaze.com/prod.html?idp_=1

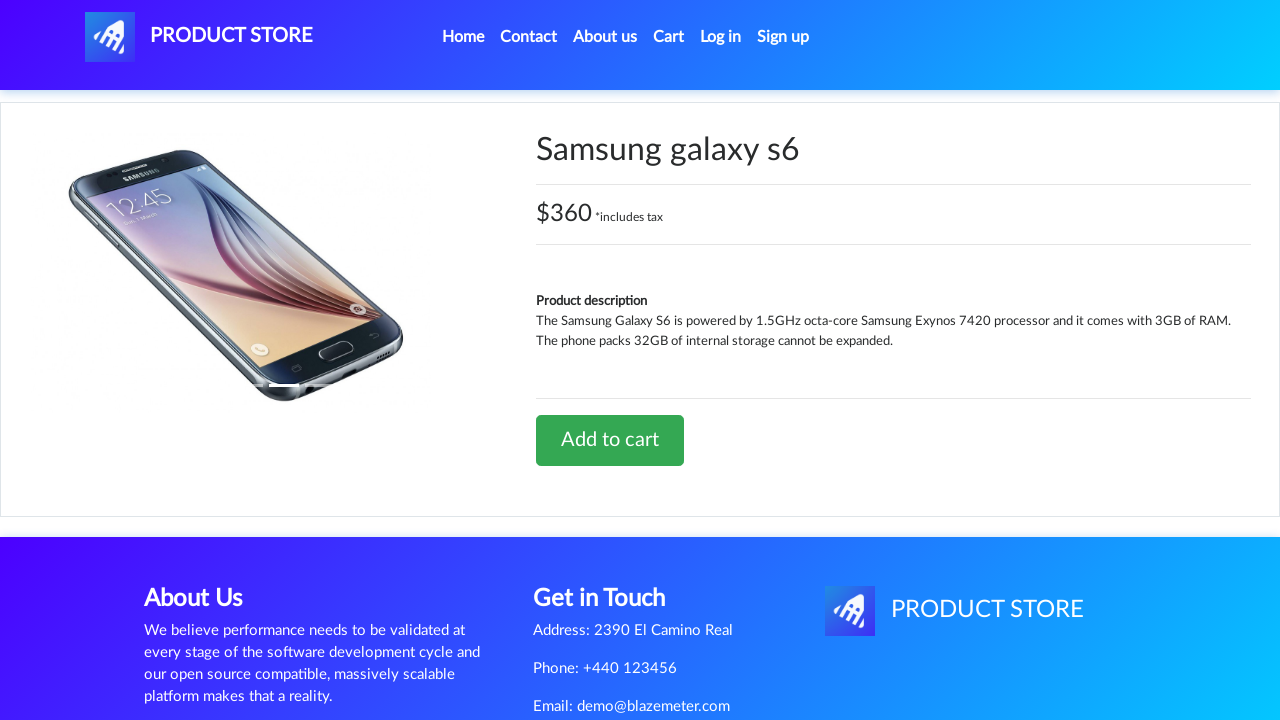

Product page loaded - product content element is visible
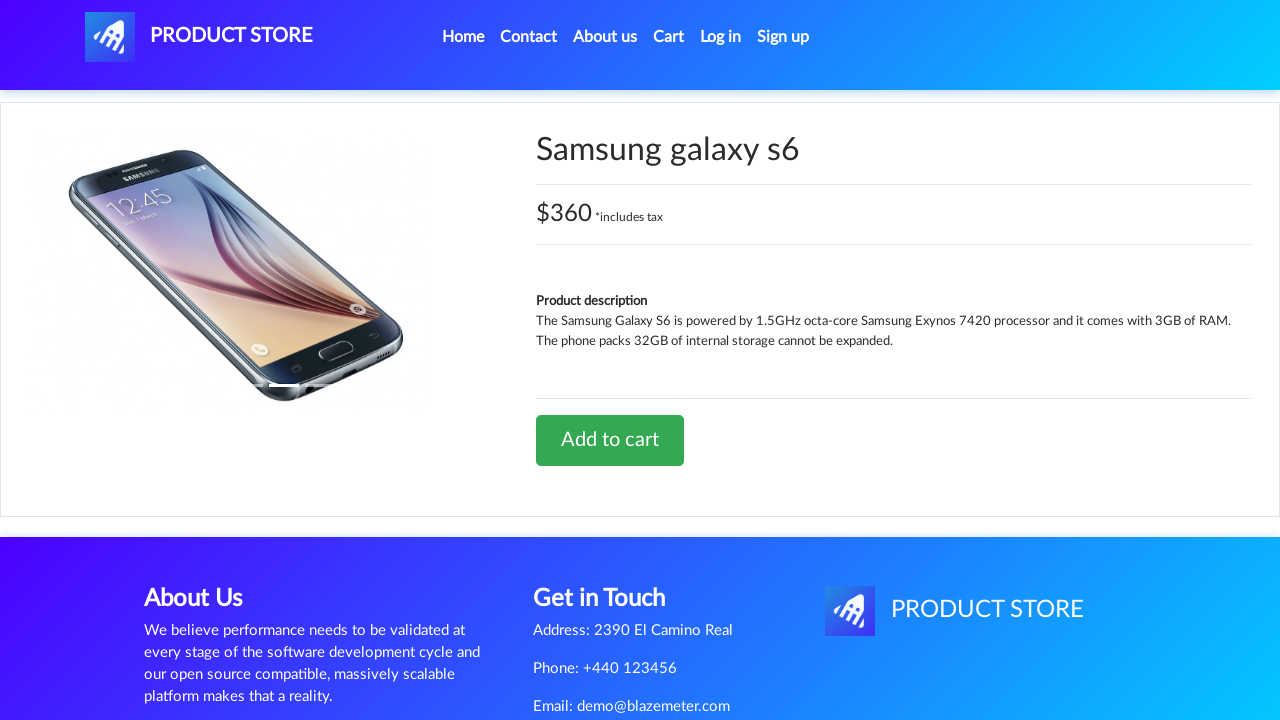

Clicked 'Add to cart' button on product page at (610, 440) on a:has-text('Add to cart')
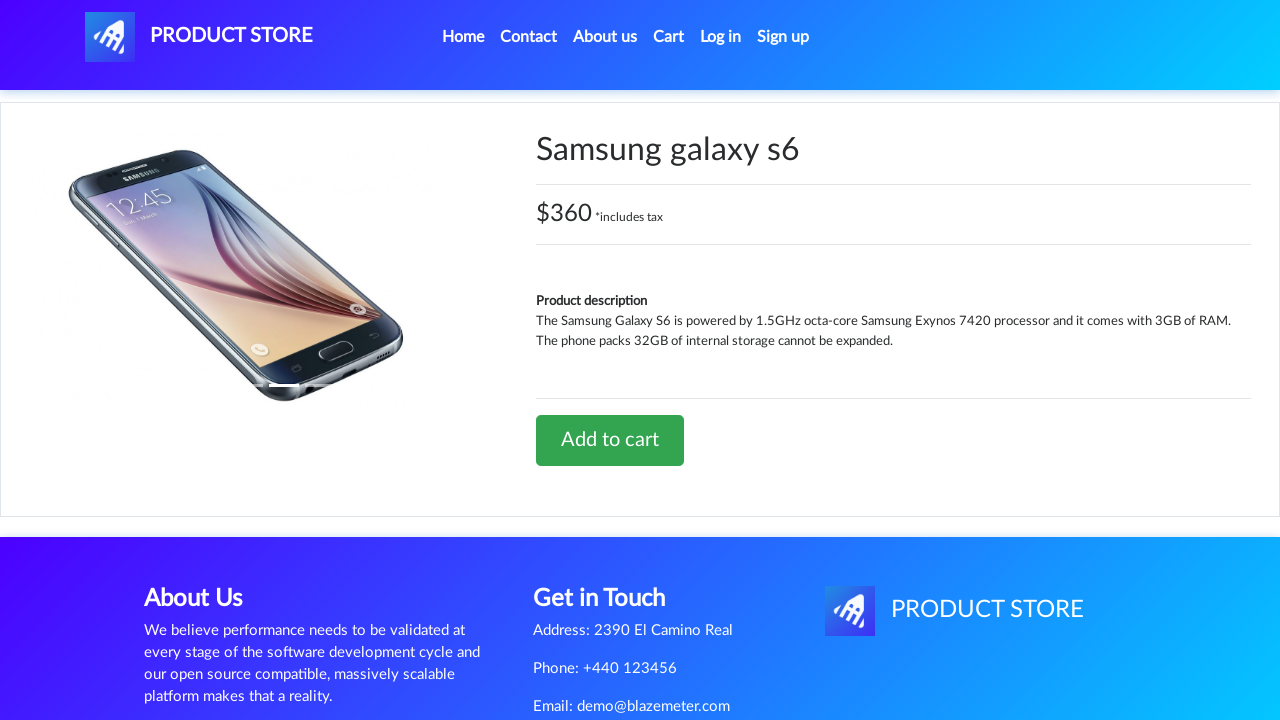

Alert dialog appeared and was accepted - item added to cart
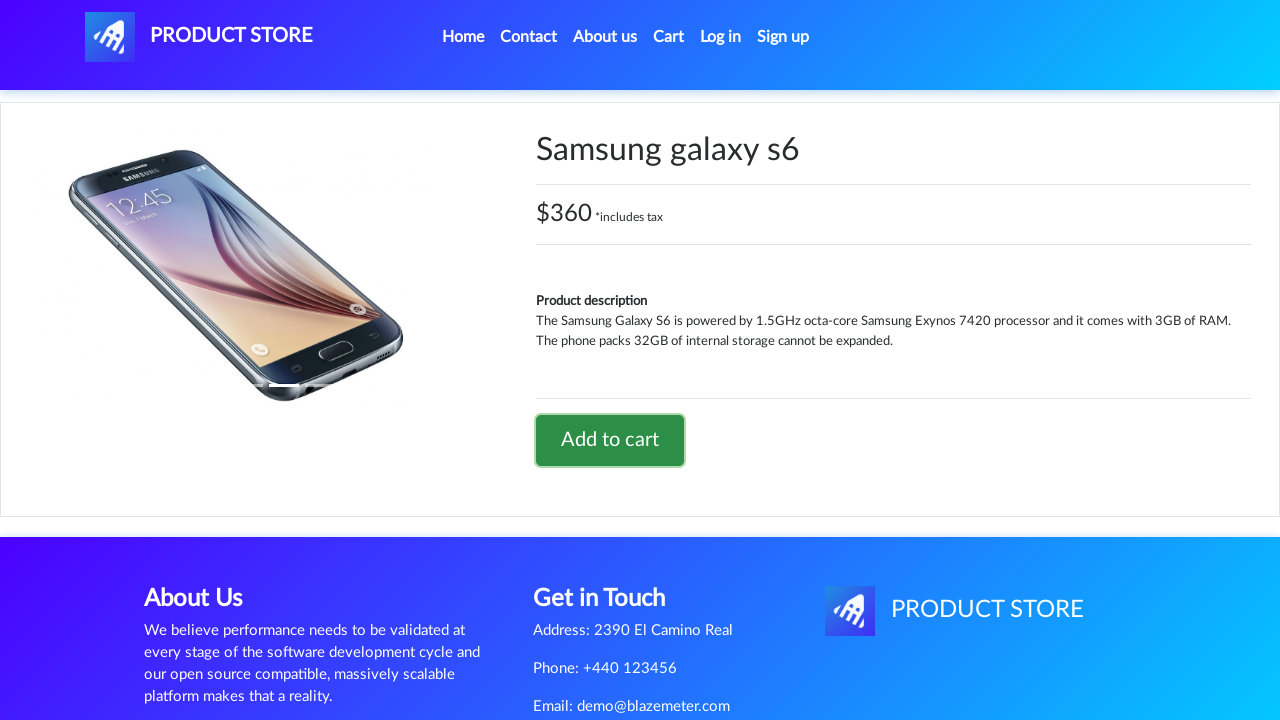

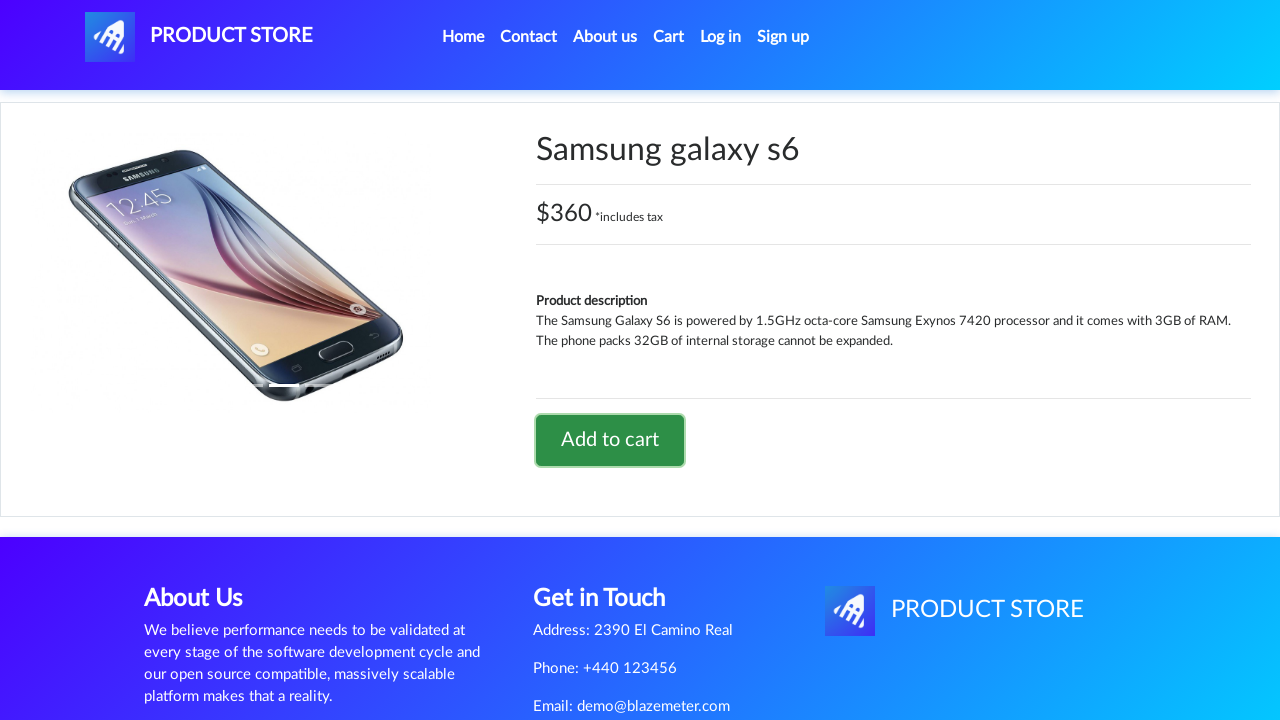